Tests that the Jenkins homepage loads correctly by navigating to it and verifying the page title is accessible

Starting URL: https://www.jenkins.io/

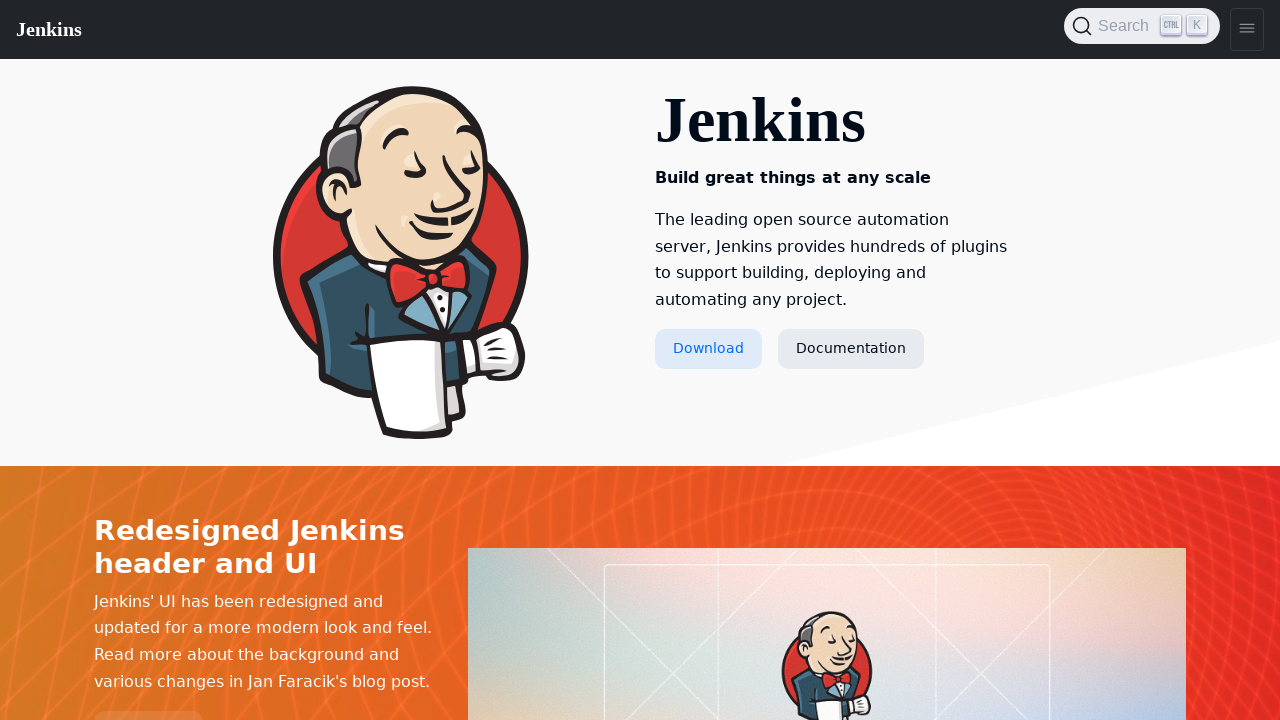

Waited for page DOM content to be loaded
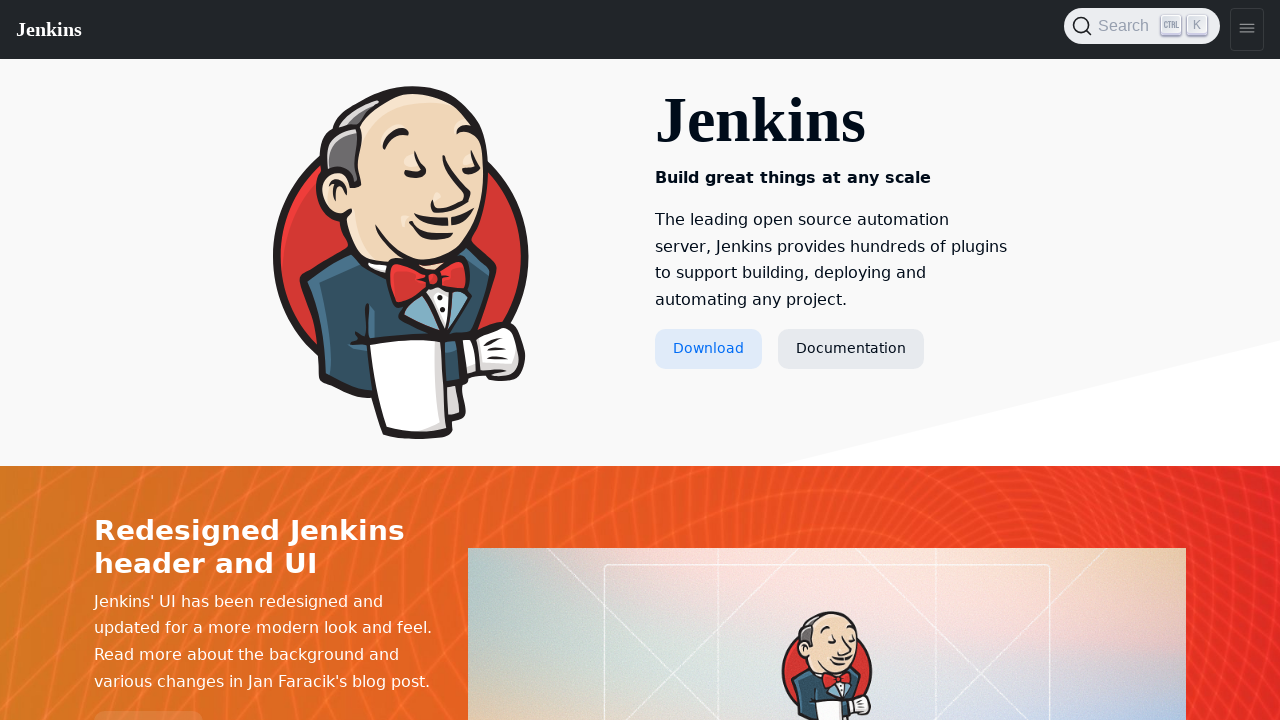

Retrieved page title to verify Jenkins homepage loaded correctly
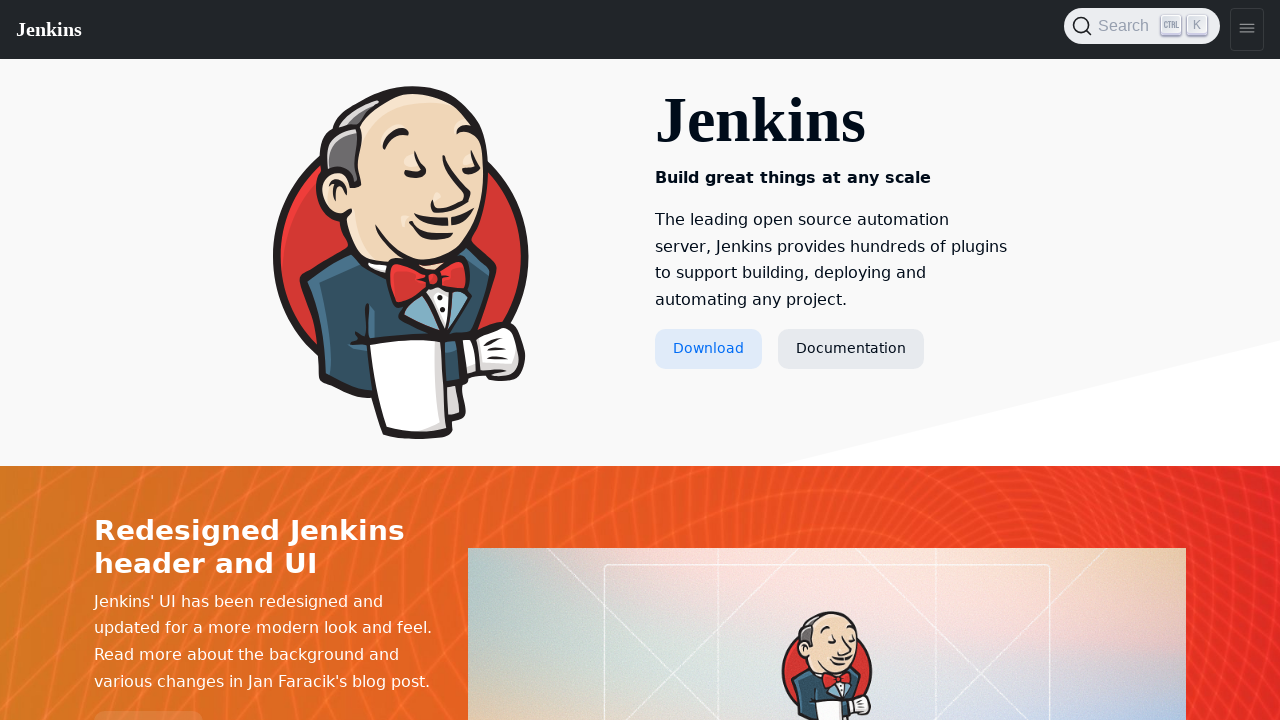

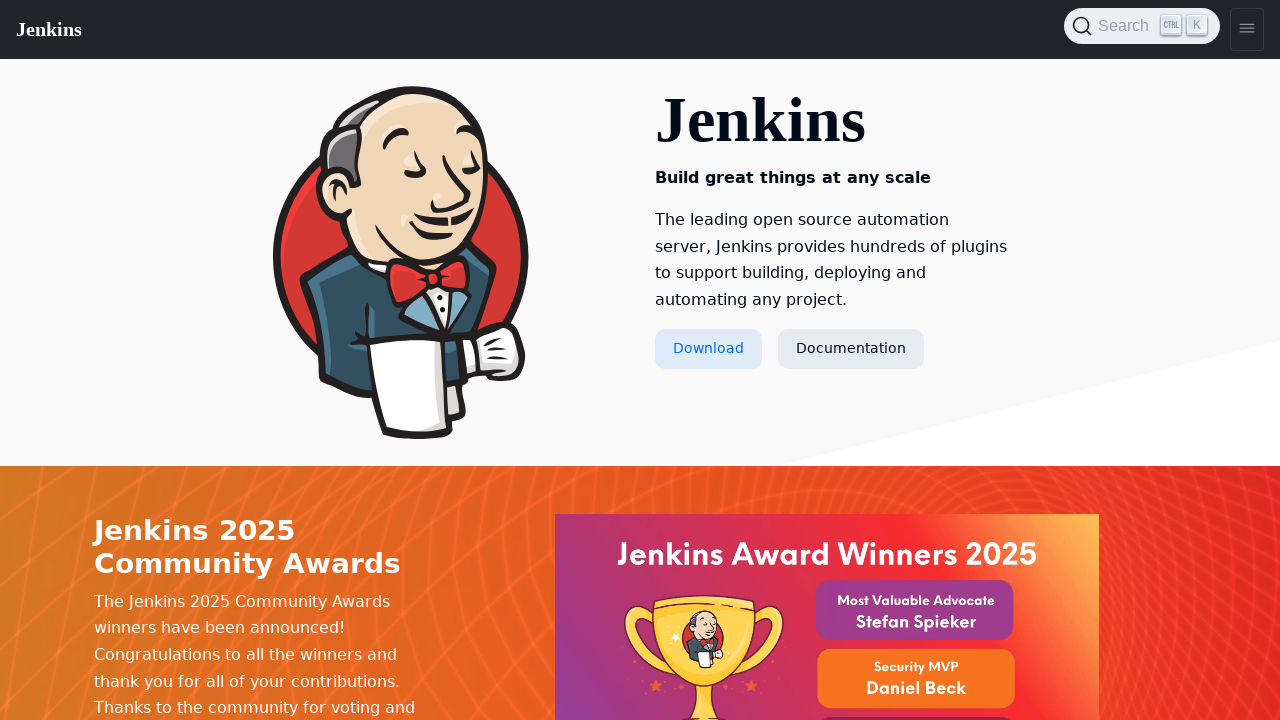